Tests drag-and-drop functionality on the jQuery UI droppable demo by dragging a source element onto a target drop zone using Playwright's drag_to method.

Starting URL: https://jqueryui.com/droppable/

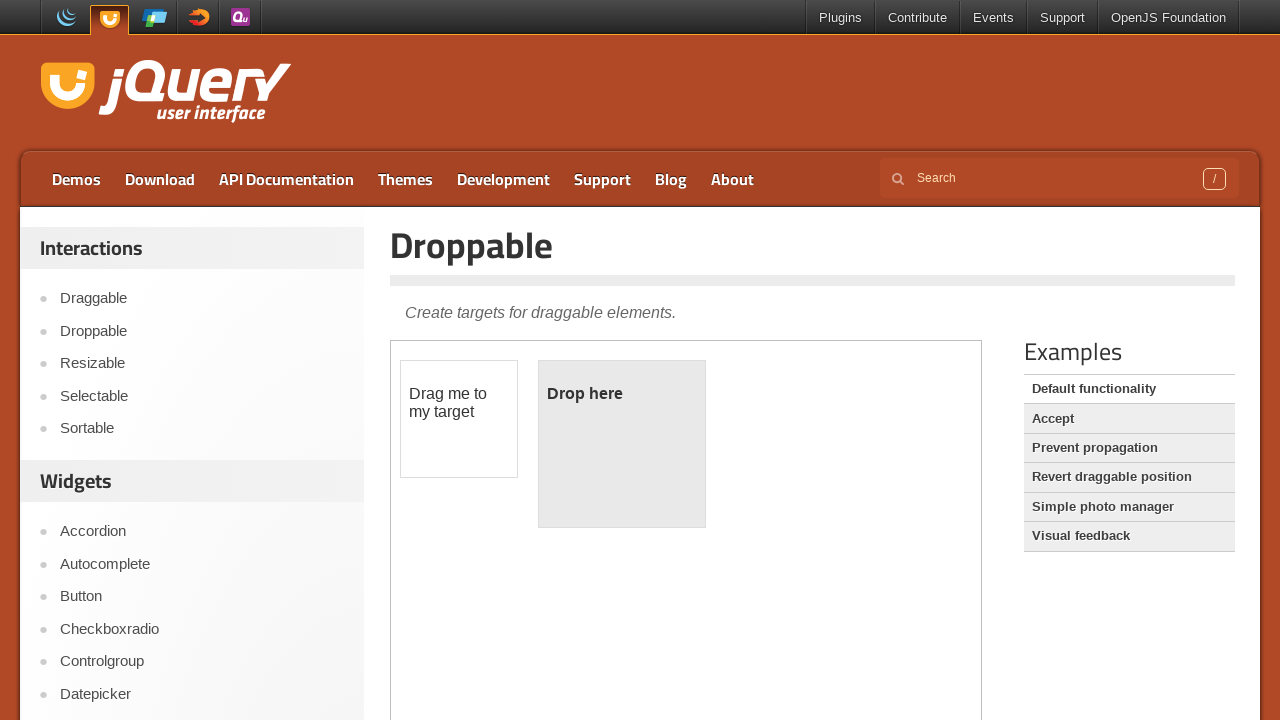

Located the demo iframe
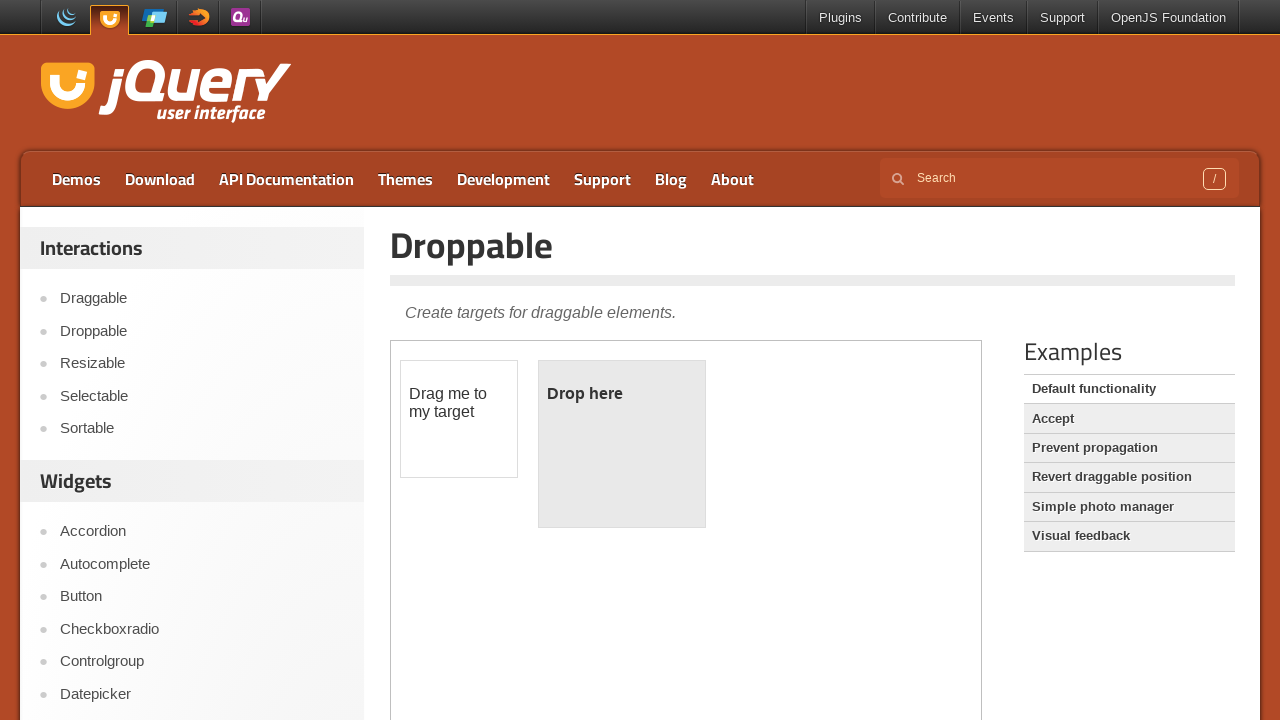

Located the draggable source element
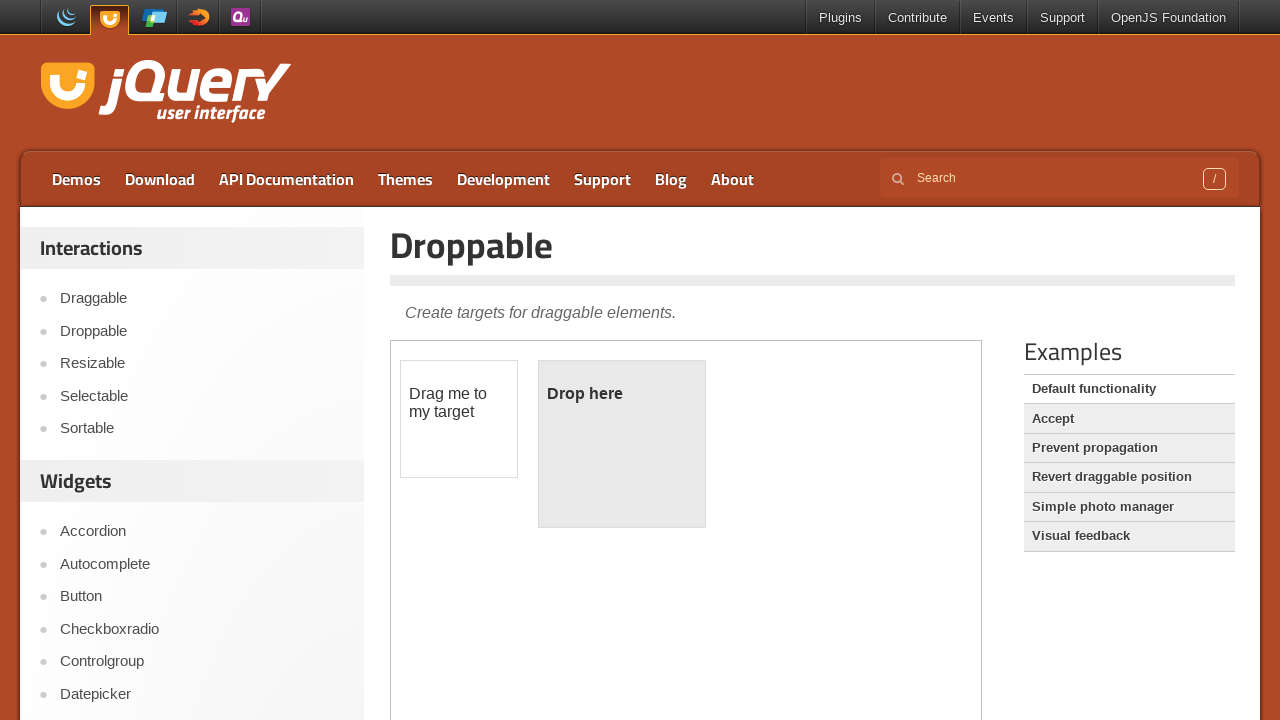

Located the droppable target element
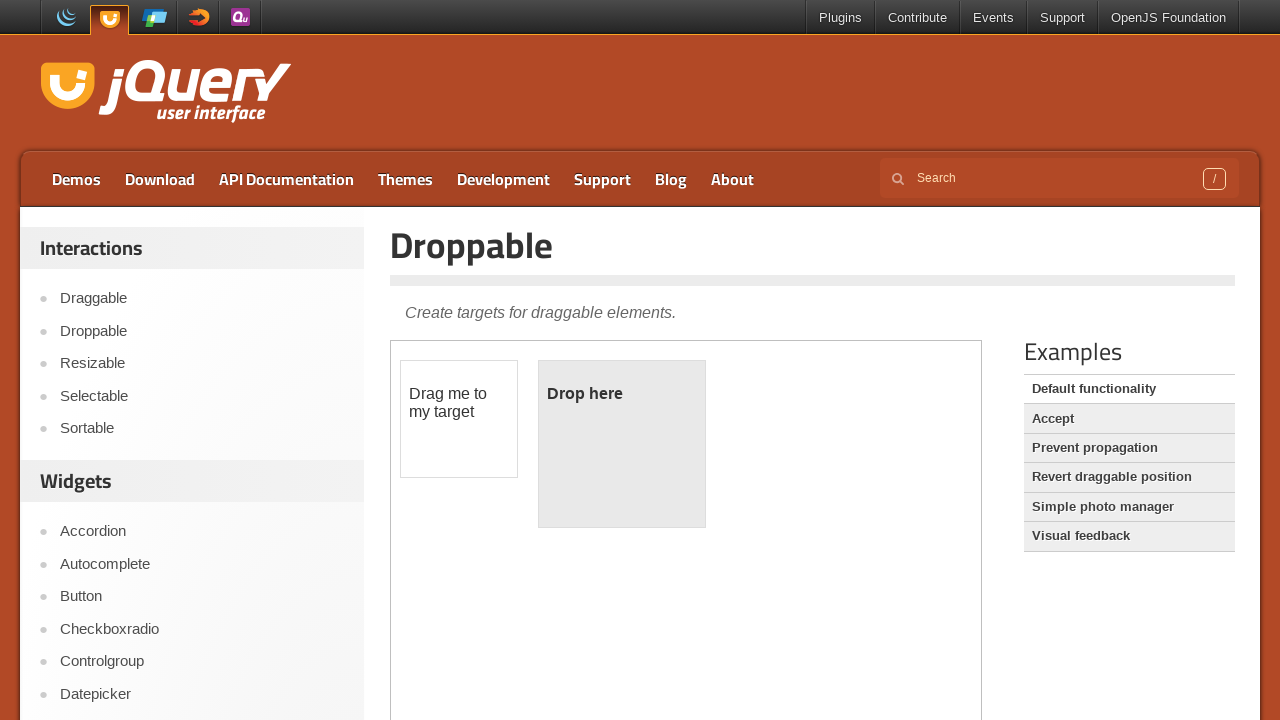

Dragged source element onto target drop zone at (622, 444)
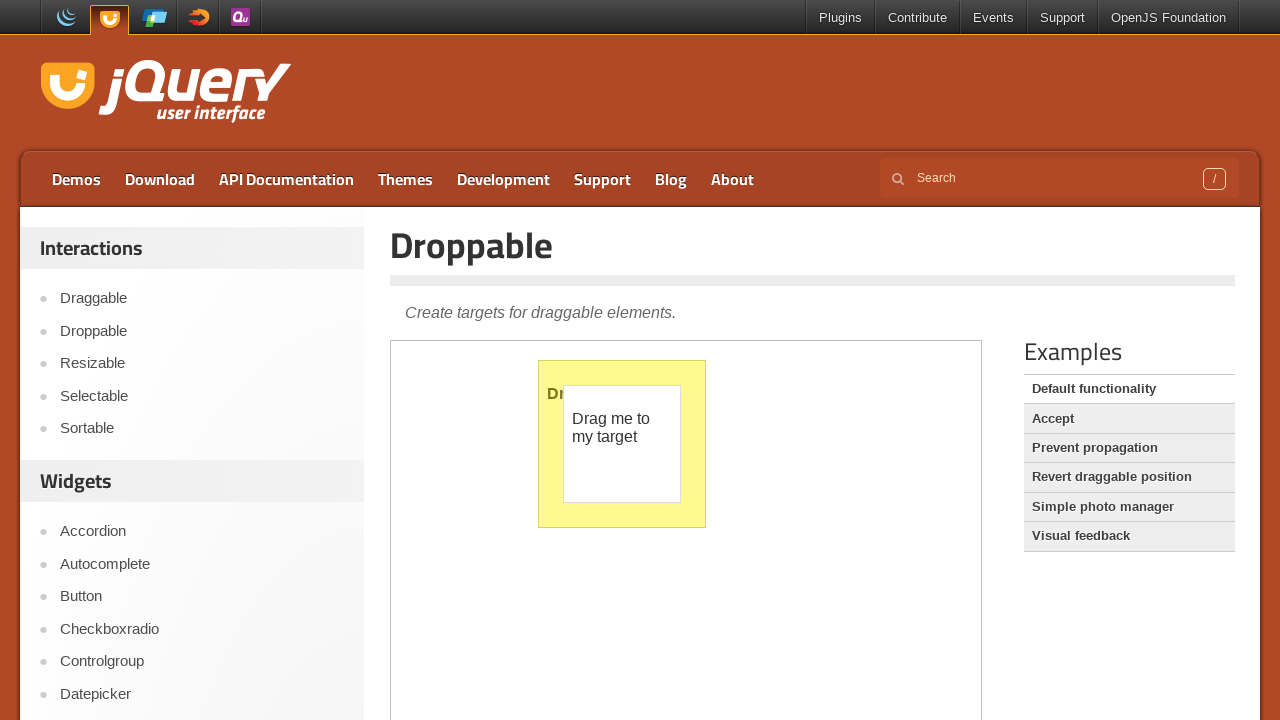

Verified drop was successful - droppable element now displays 'Dropped!' text
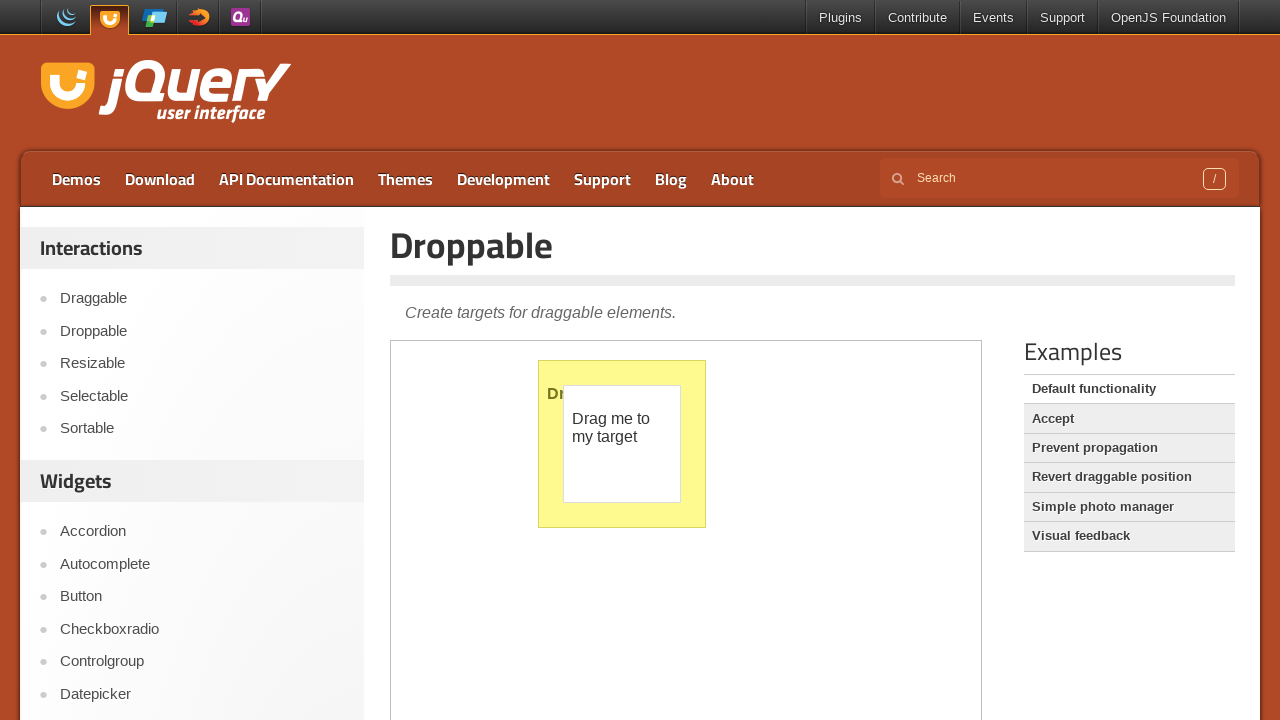

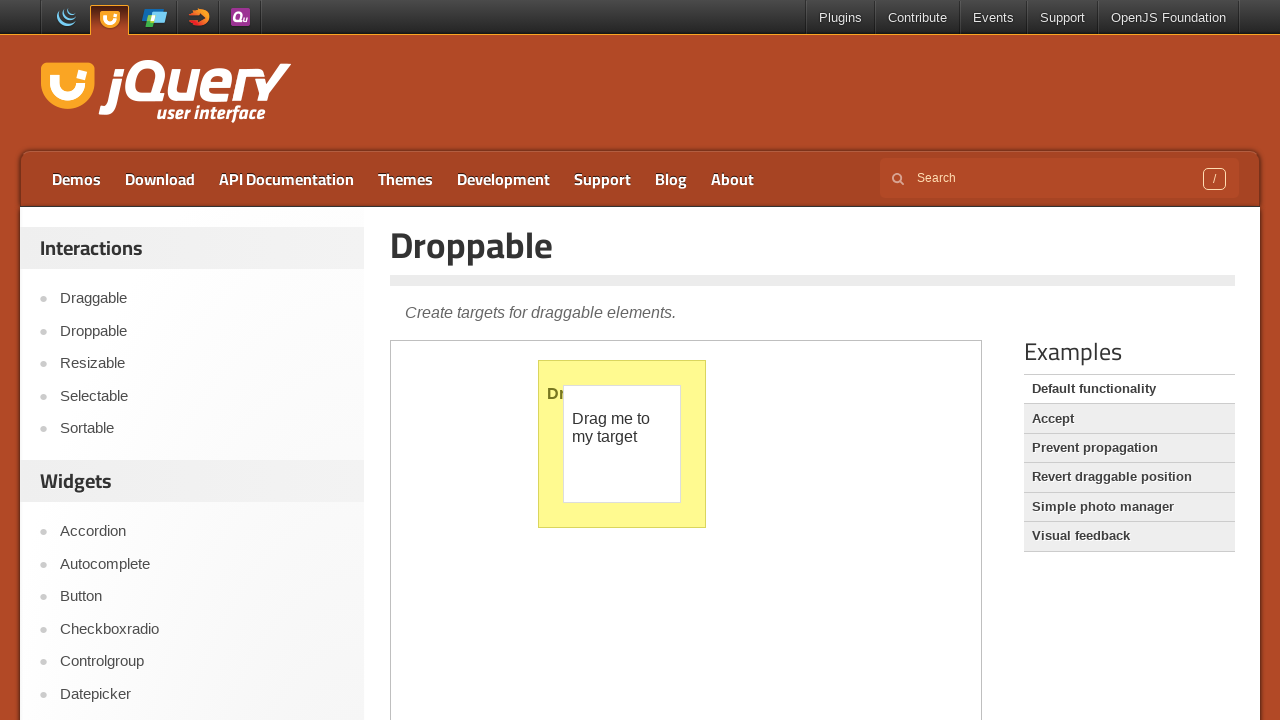